Tests window handling functionality by clicking a link that opens a new window and switching between windows to verify content

Starting URL: https://the-internet.herokuapp.com/windows

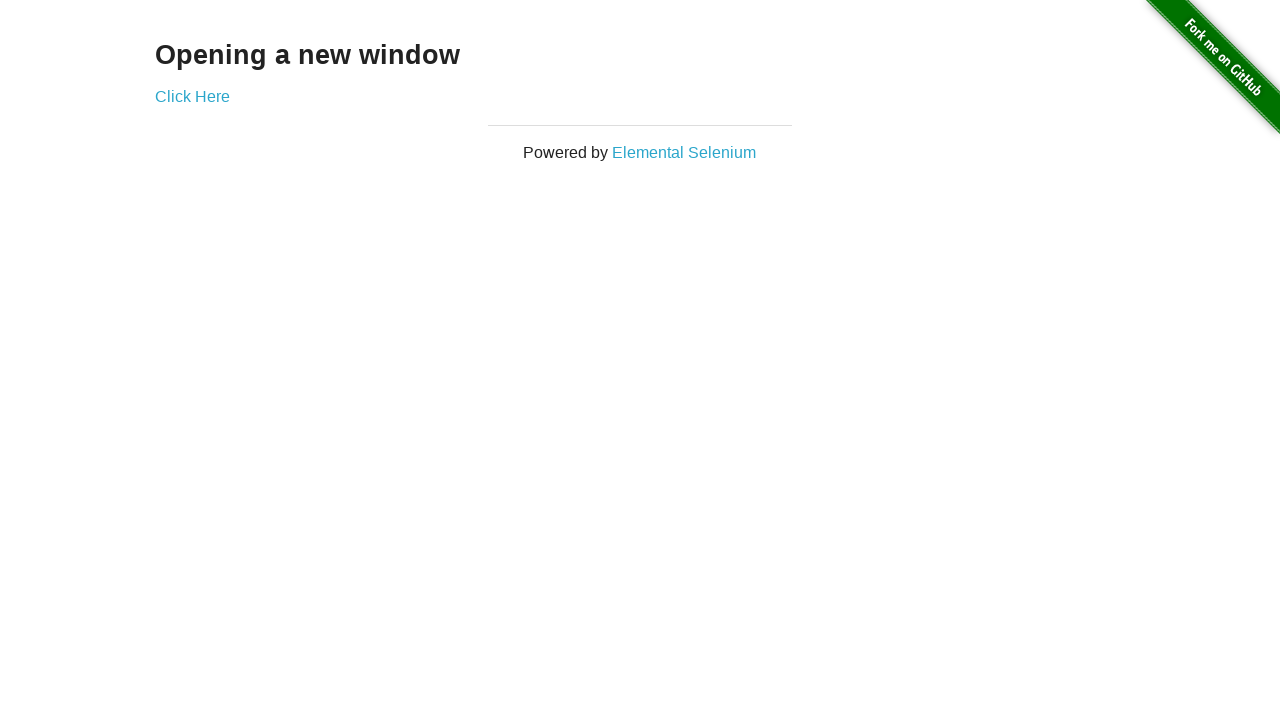

Clicked 'Click Here' link to open new window at (192, 96) on xpath=//a[text()='Click Here']
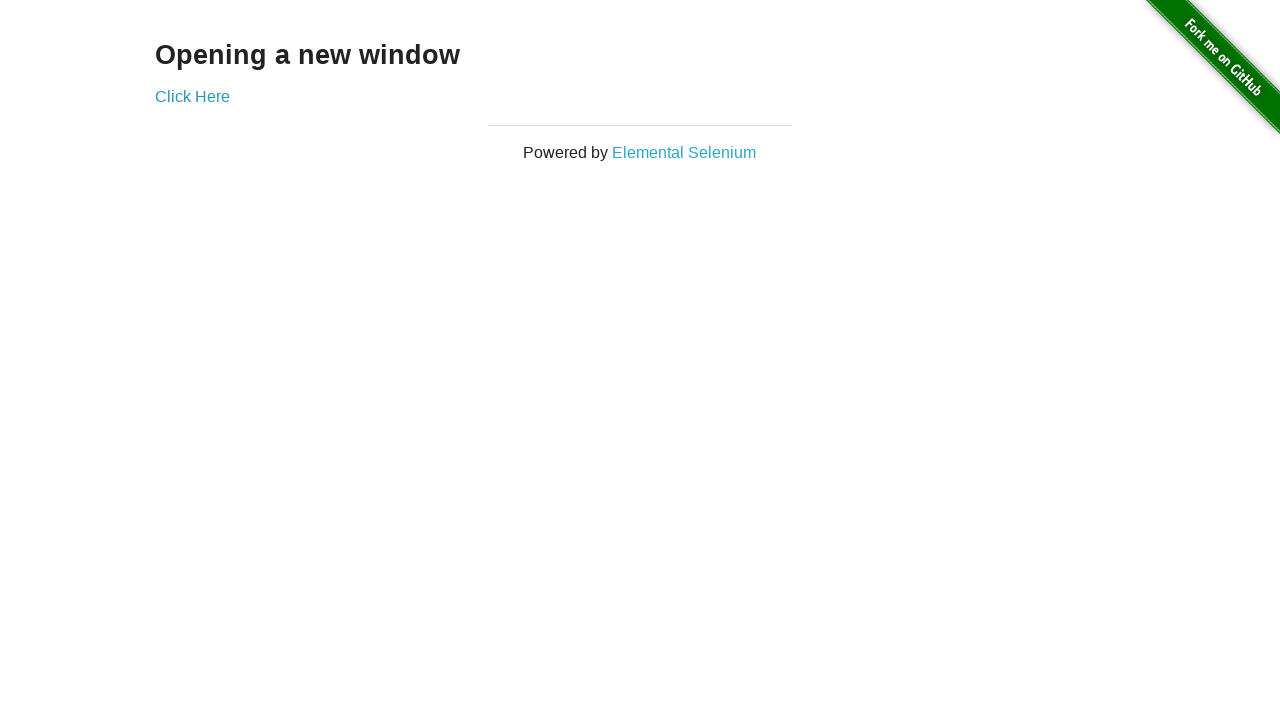

New window loaded and ready
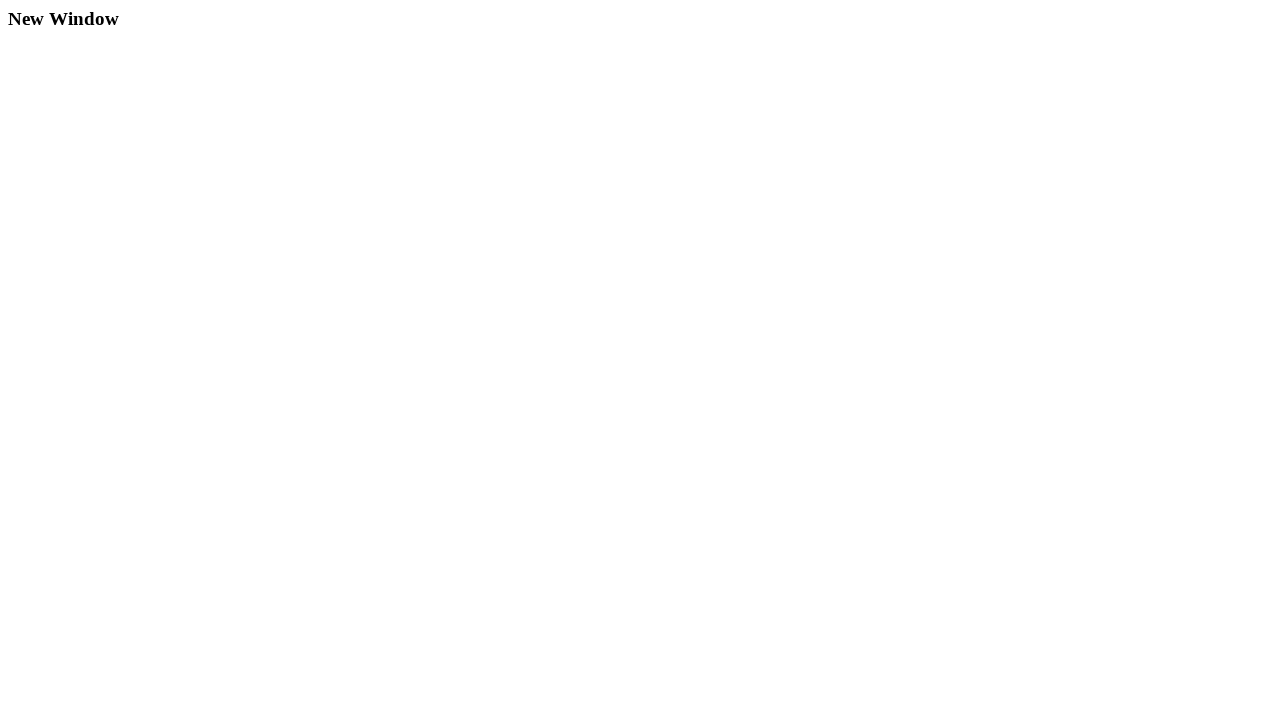

Verified 'New Window' text is present in new page content
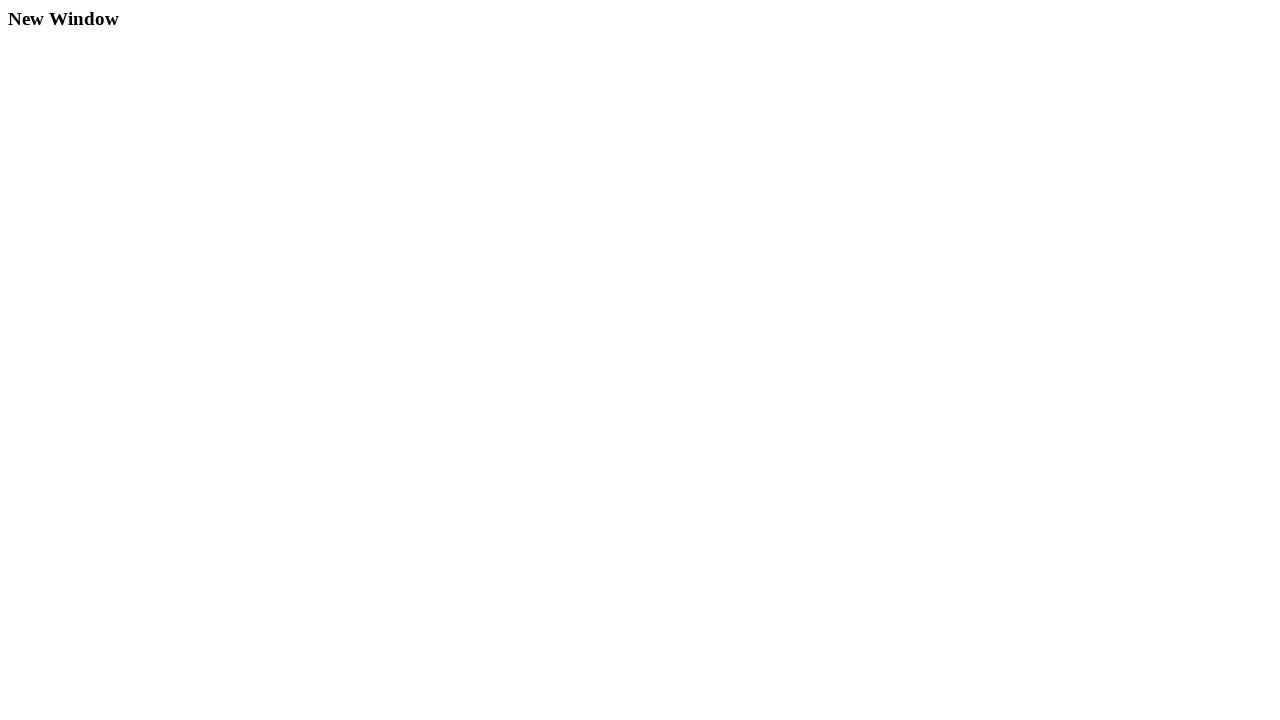

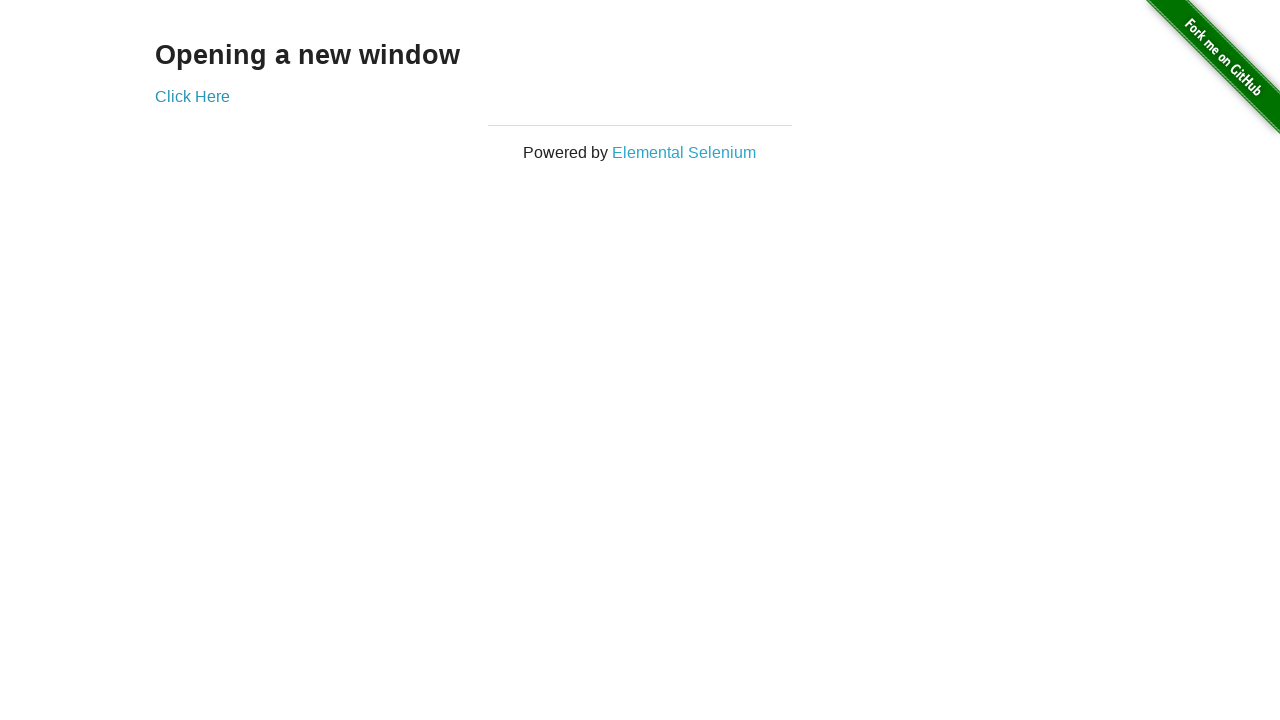